Tests sine trigonometric function on a web calculator by entering a number and calculating its sine value

Starting URL: https://web2.0calc.com/

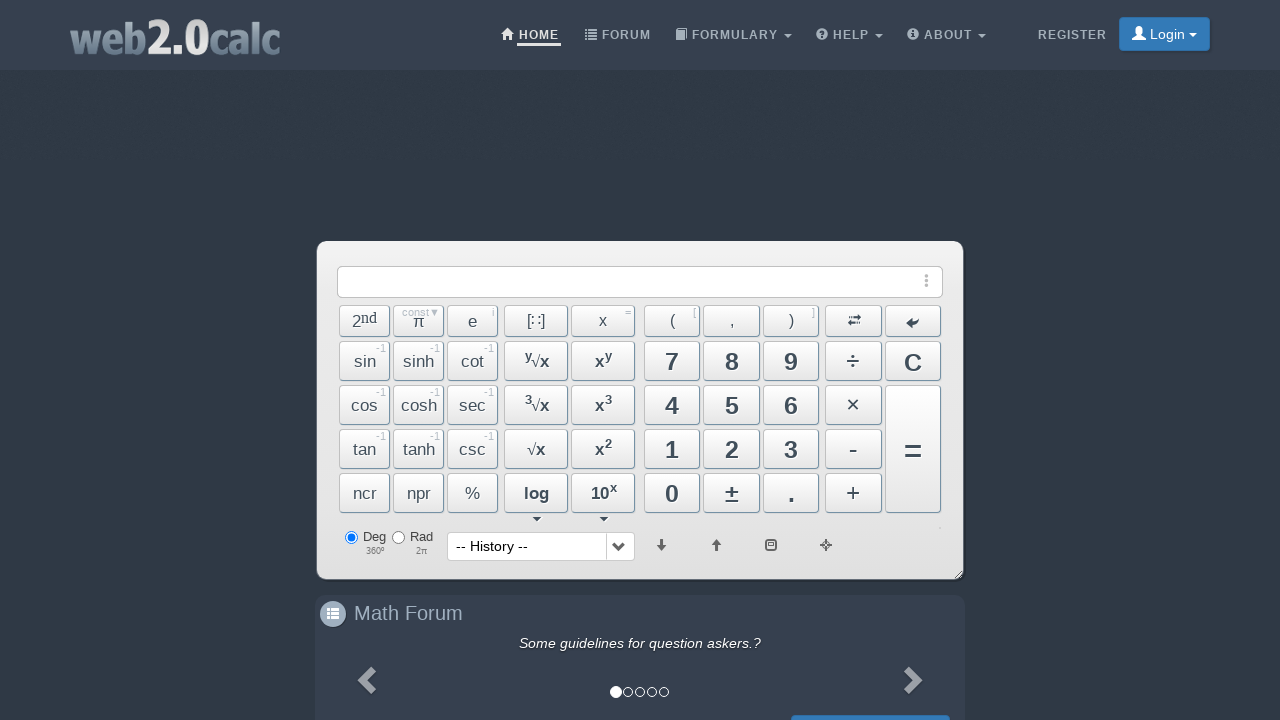

Clicked sin button to select sine function at (365, 361) on button:has-text('sin')
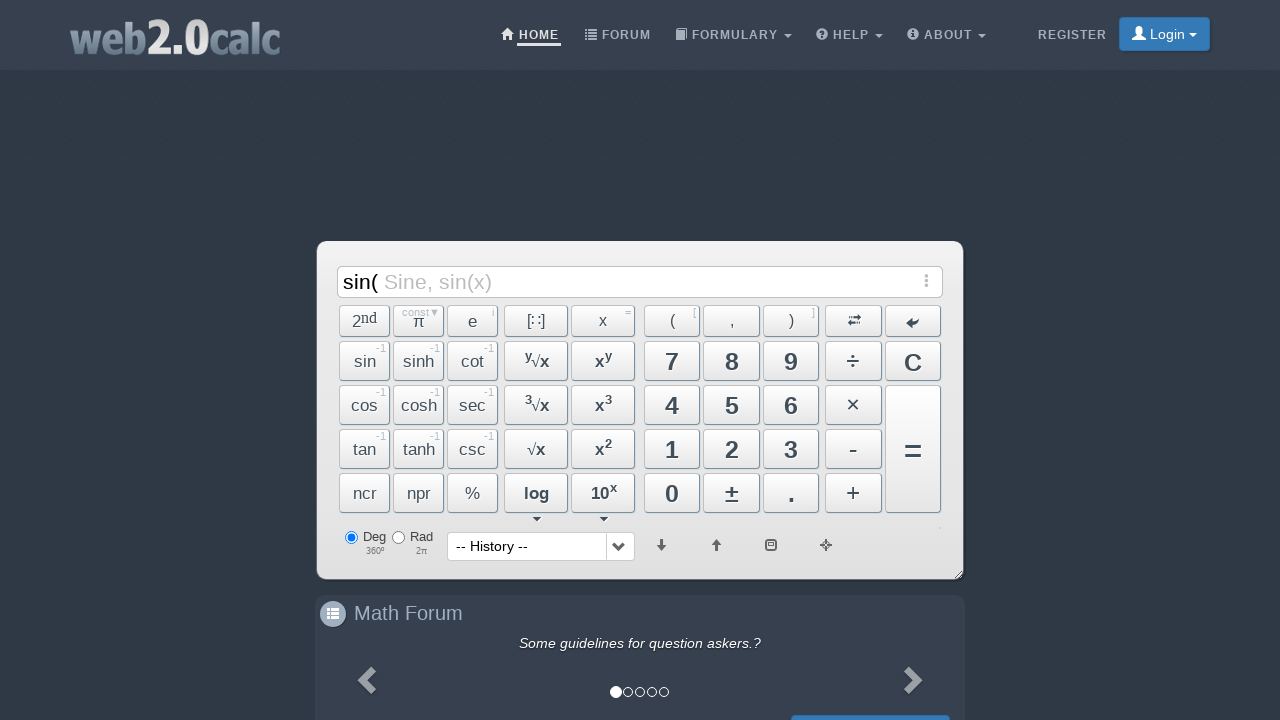

Clicked button 3 at (536, 405) on button:has-text('3')
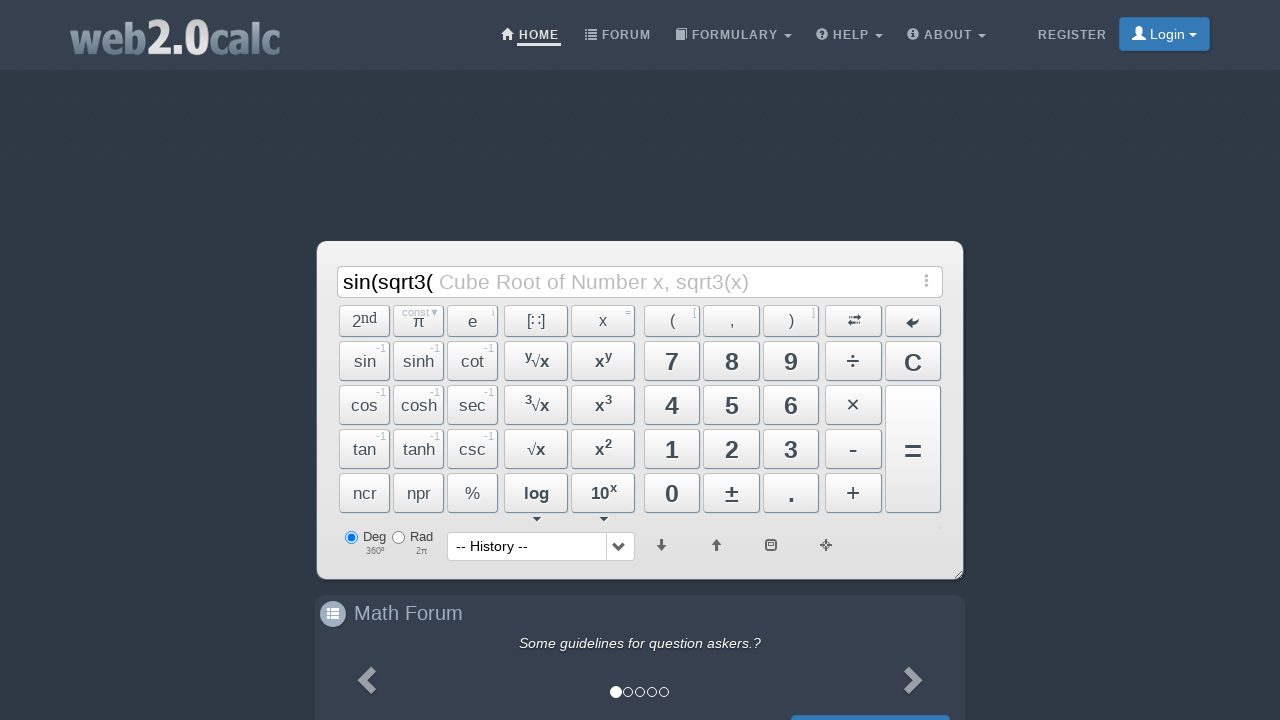

Clicked button 0 to enter 30 at (603, 502) on button:has-text('0')
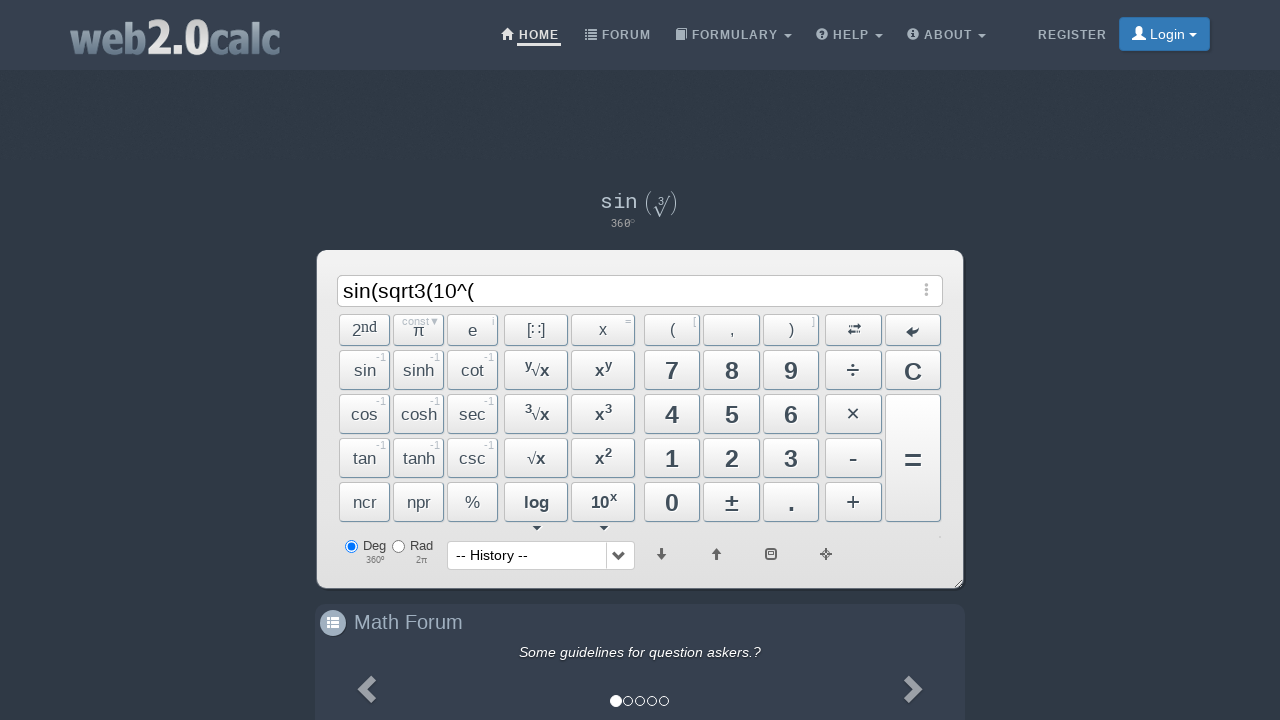

Clicked equals button to calculate sine of 30 at (603, 336) on button:has-text('=')
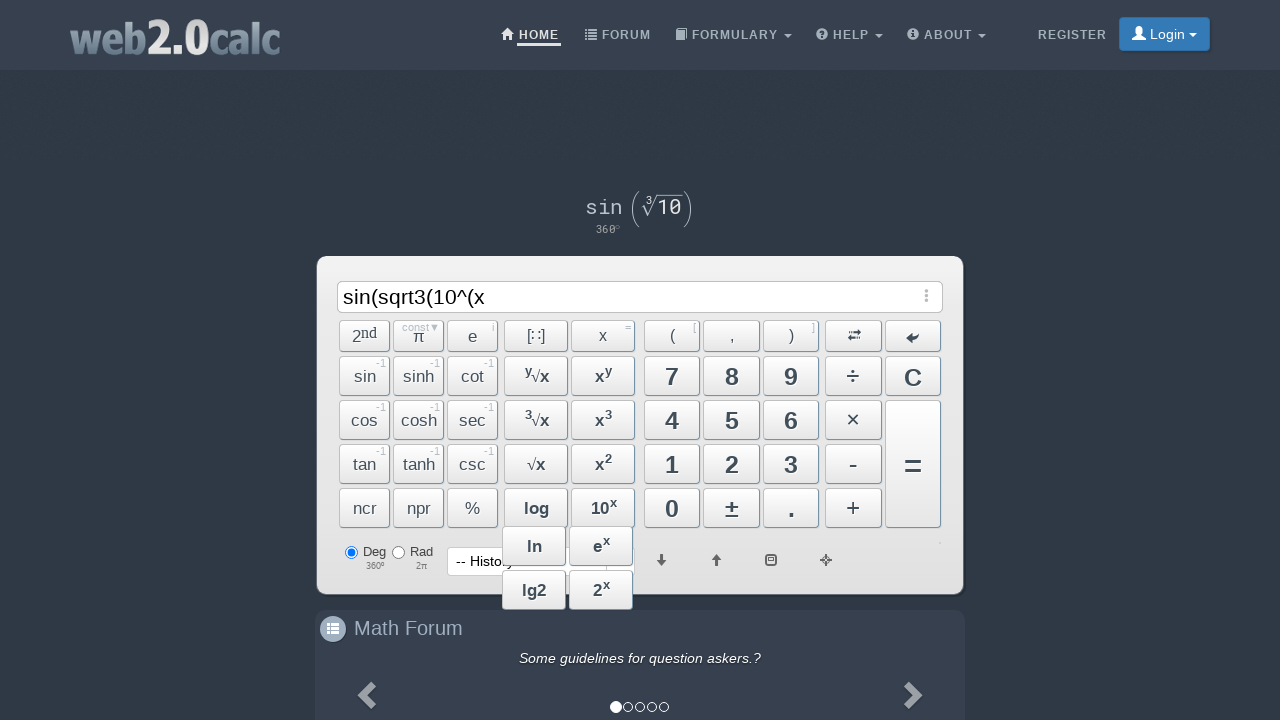

Clicked history button to view calculation result at (492, 561) on button:has-text('history')
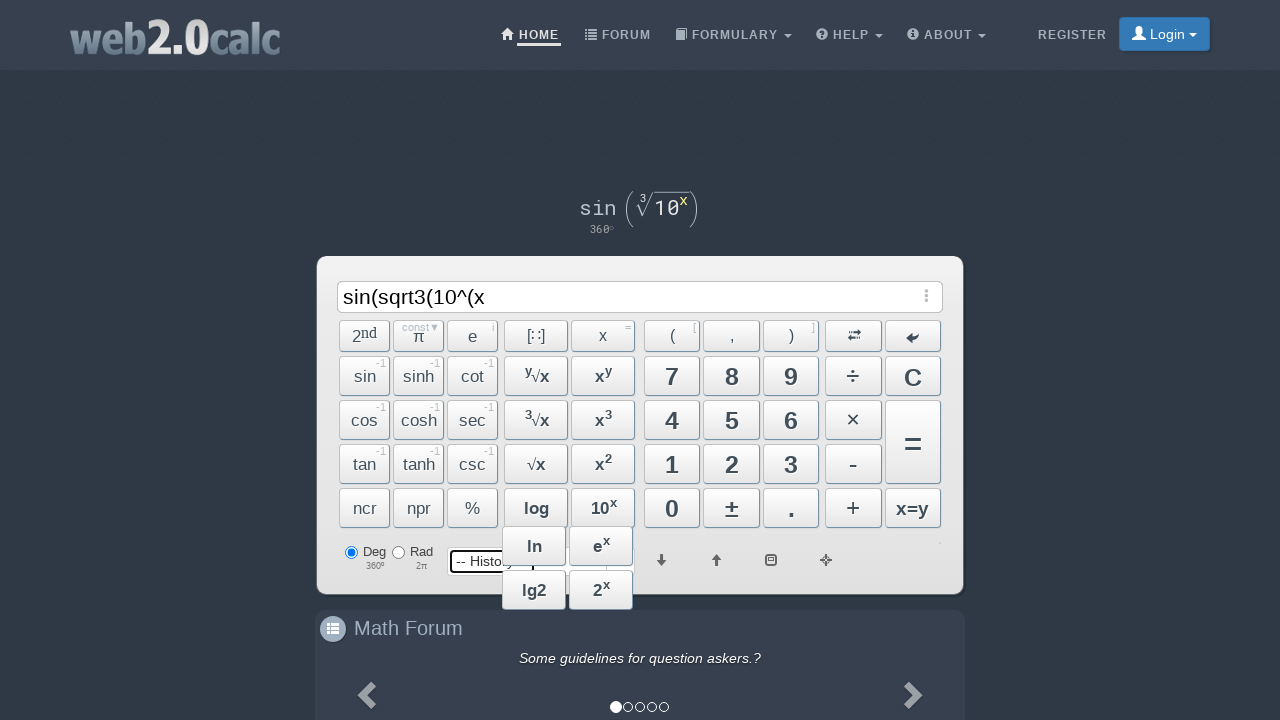

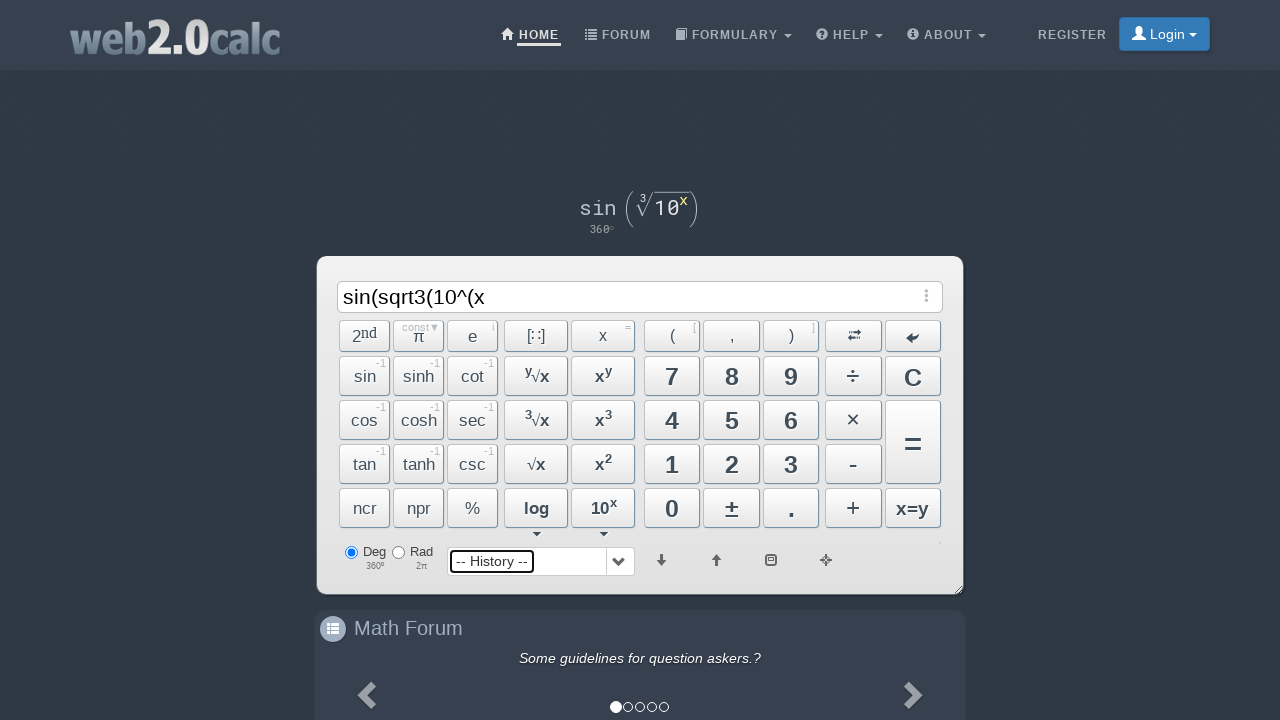